Tests chat button functionality by opening the chat widget and sending a test message

Starting URL: https://ancabota09.wixsite.com/intern

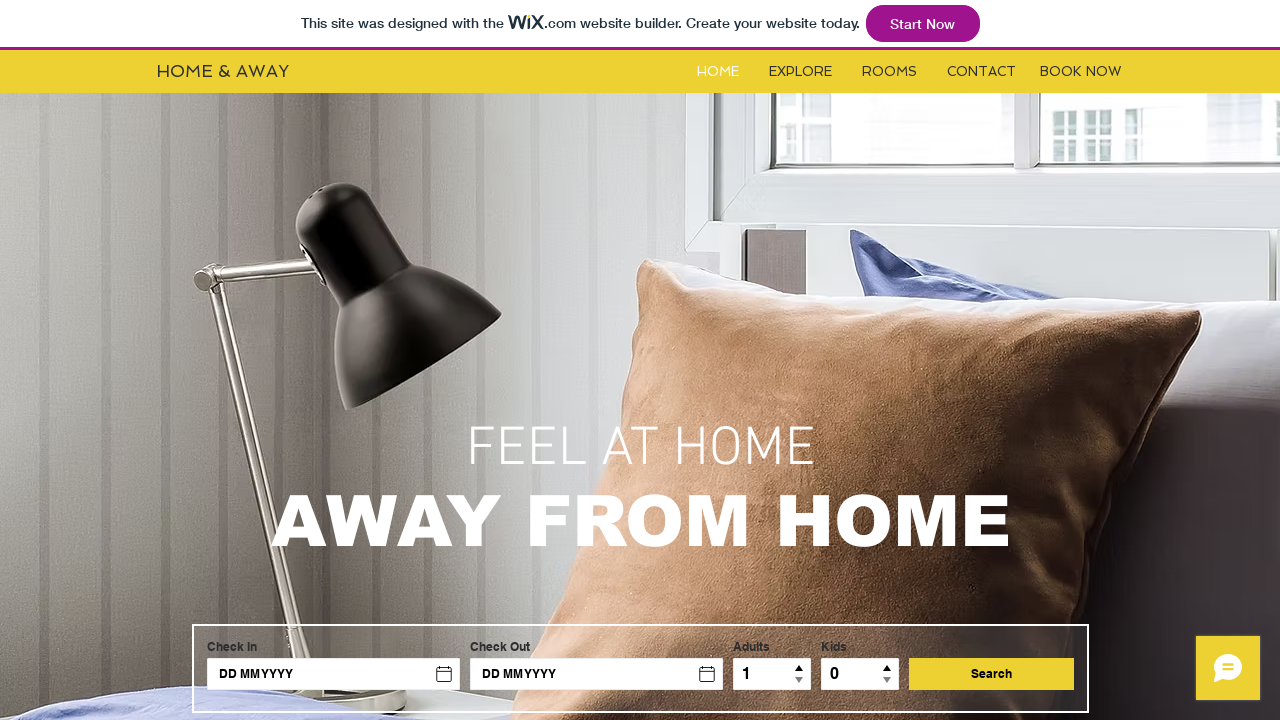

Navigated to https://ancabota09.wixsite.com/intern
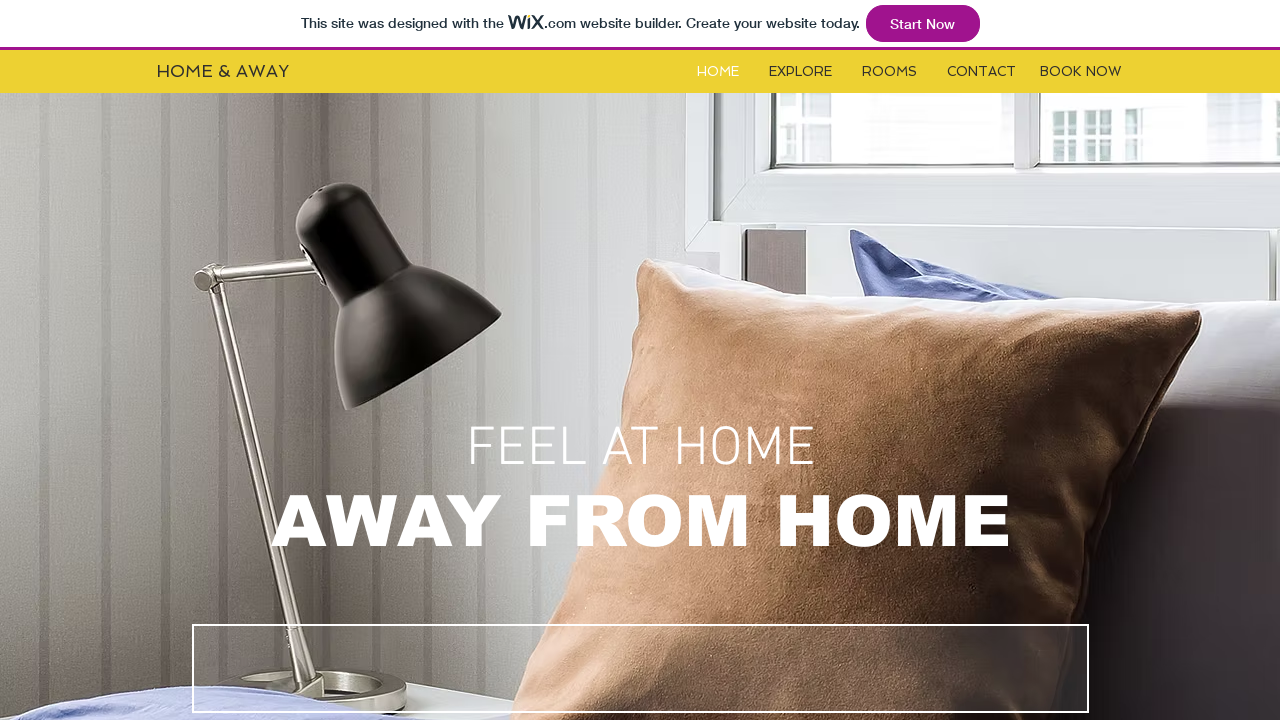

Located chat widget iframe
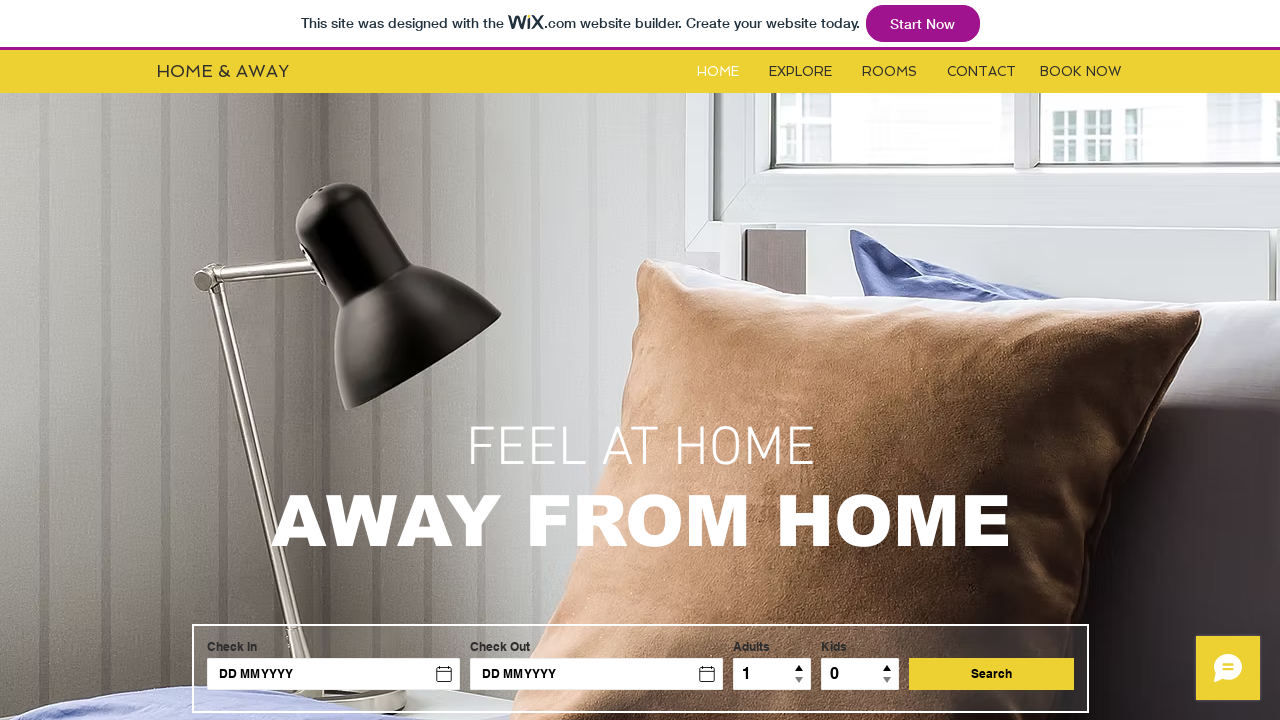

Switched to iframe content frame
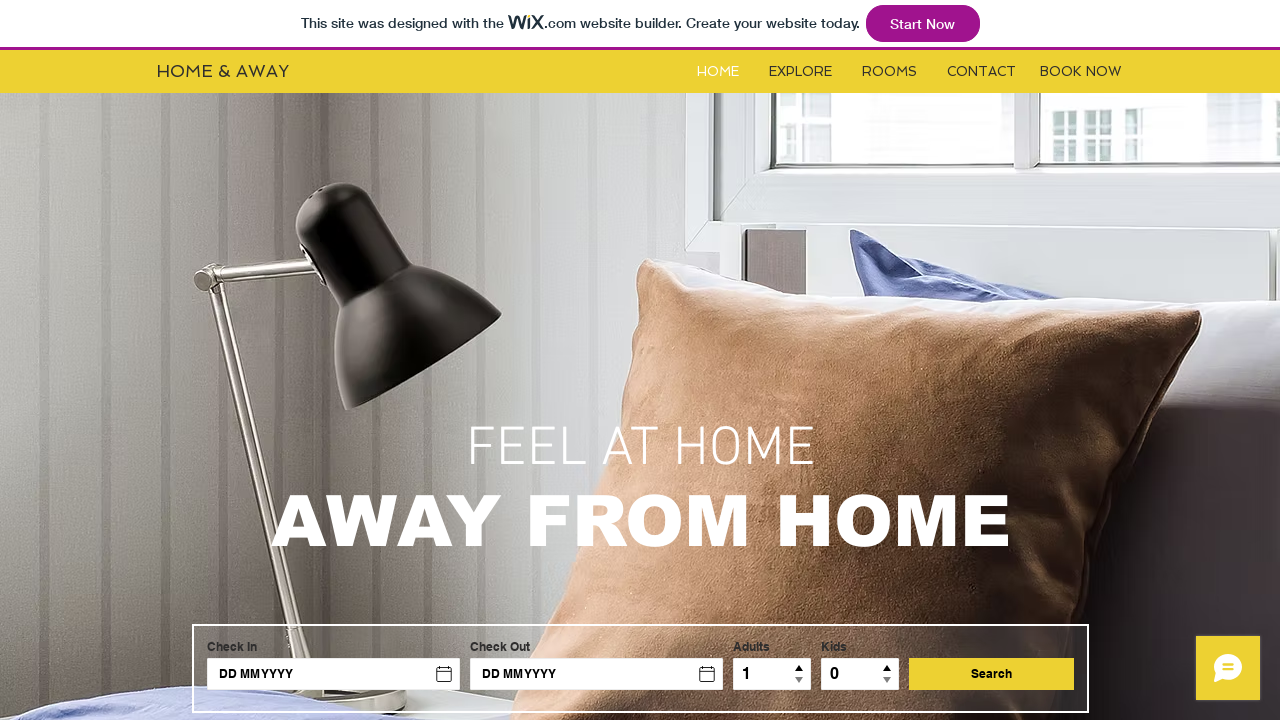

Clicked chat button to open chat widget at (1228, 668) on xpath=//*[@id='root']/div/div
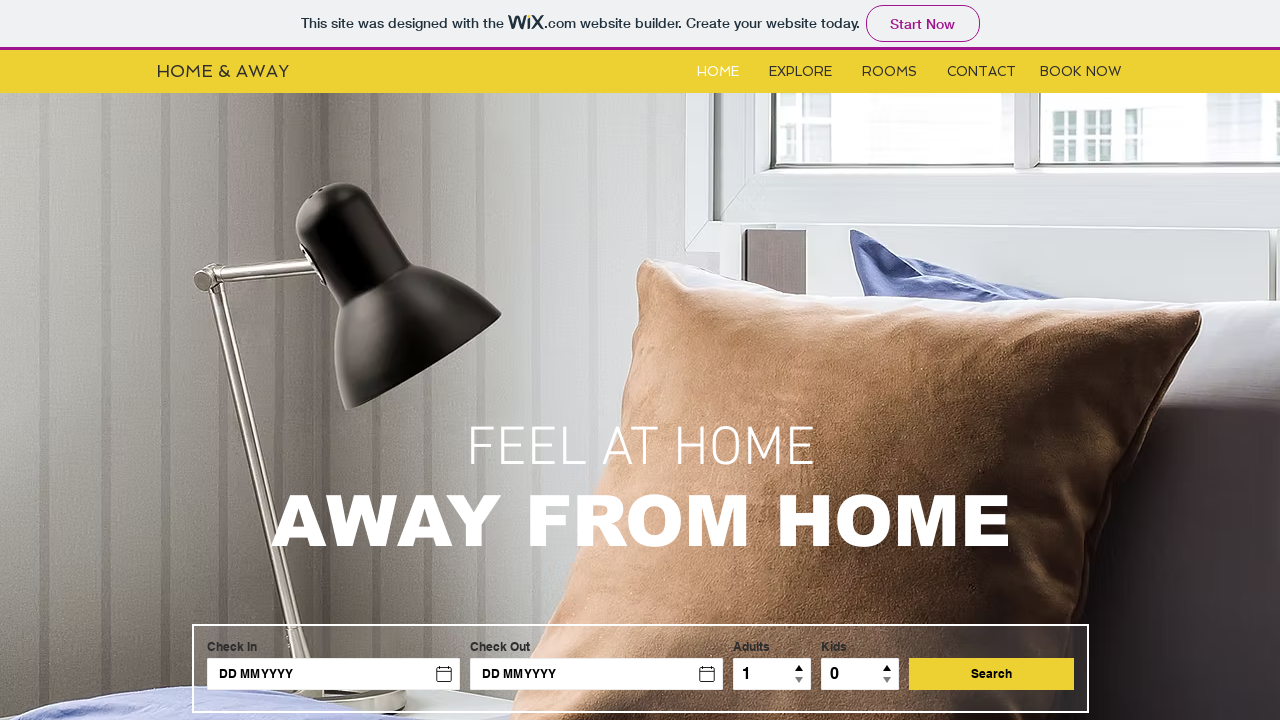

Chat message input field loaded
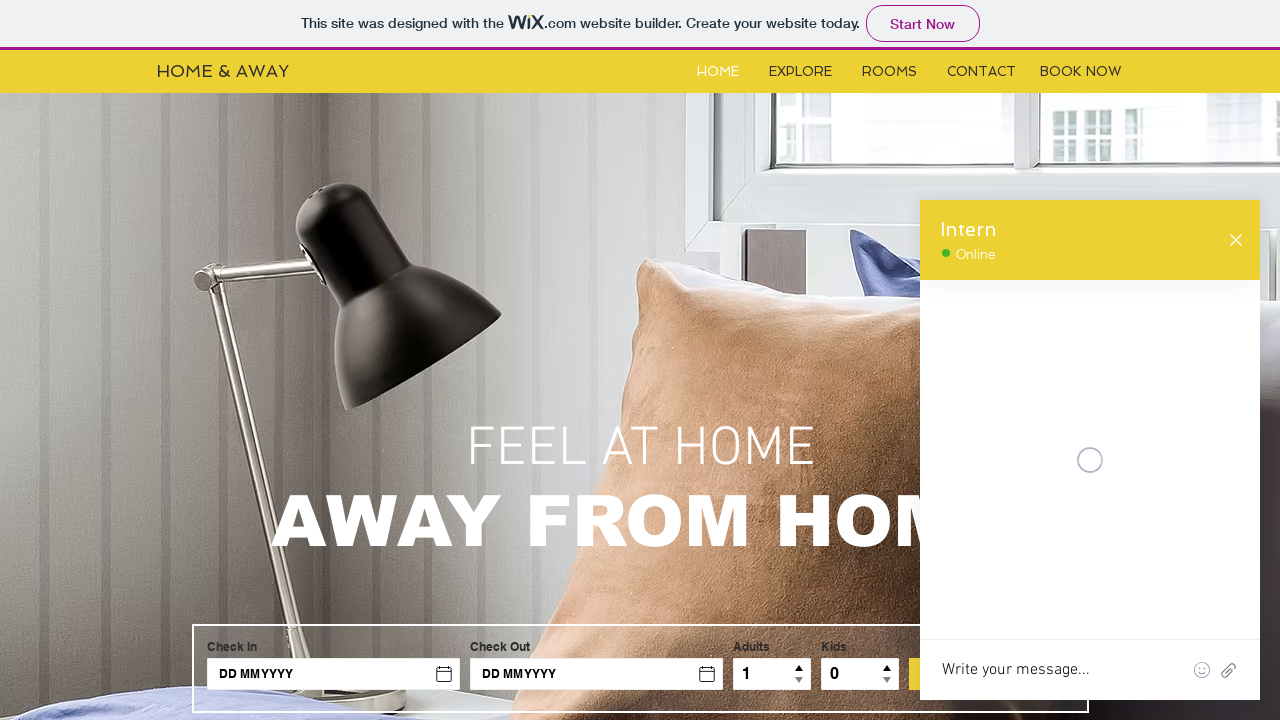

Filled message input field with 'Test Message' on xpath=//*[@id='root']/div/div/div[2]/div/div[2]/div/div[2]/div[2]/div/textarea
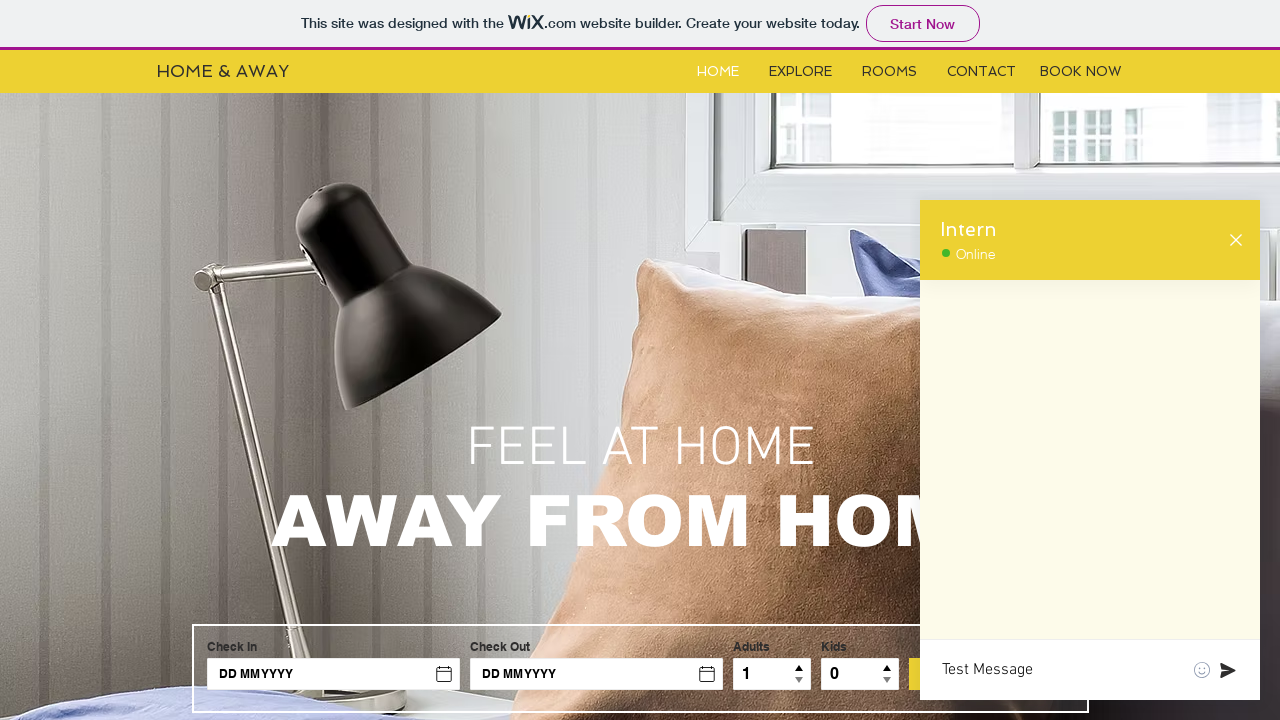

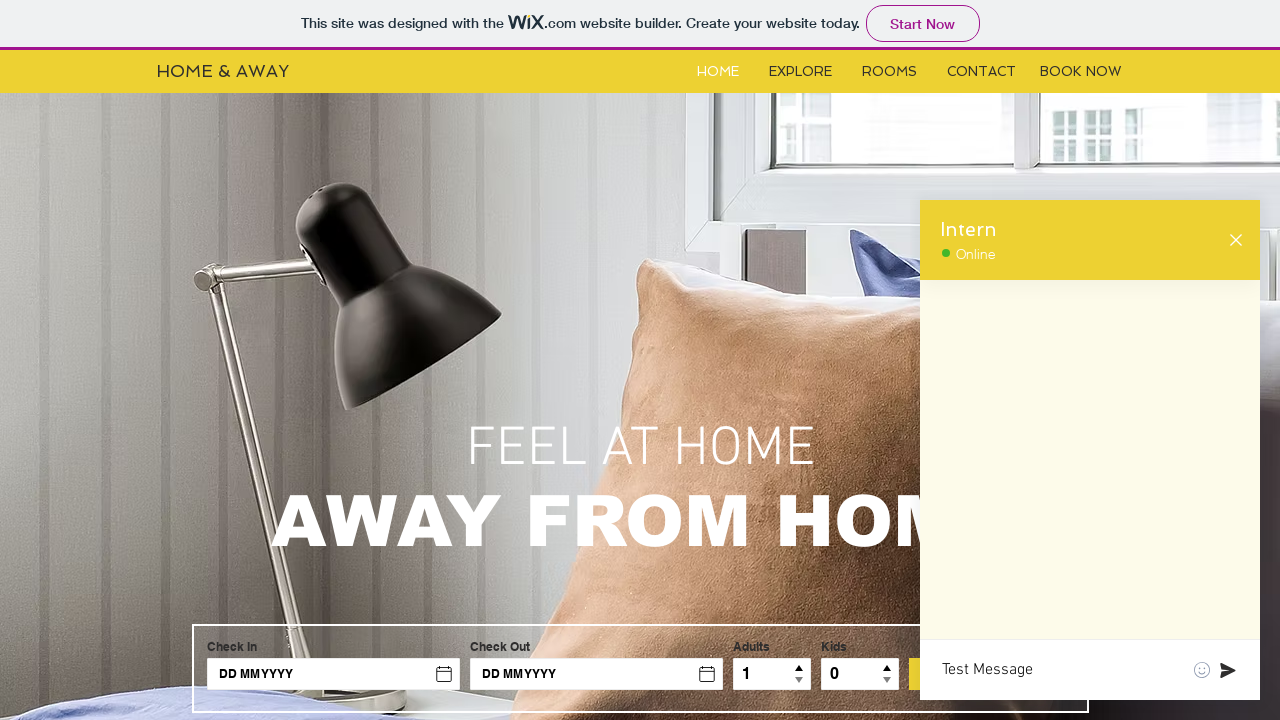